Tests if form elements are displayed by filling in email, education textarea, and clicking the under 18 radio button

Starting URL: https://automationfc.github.io/basic-form/index.html

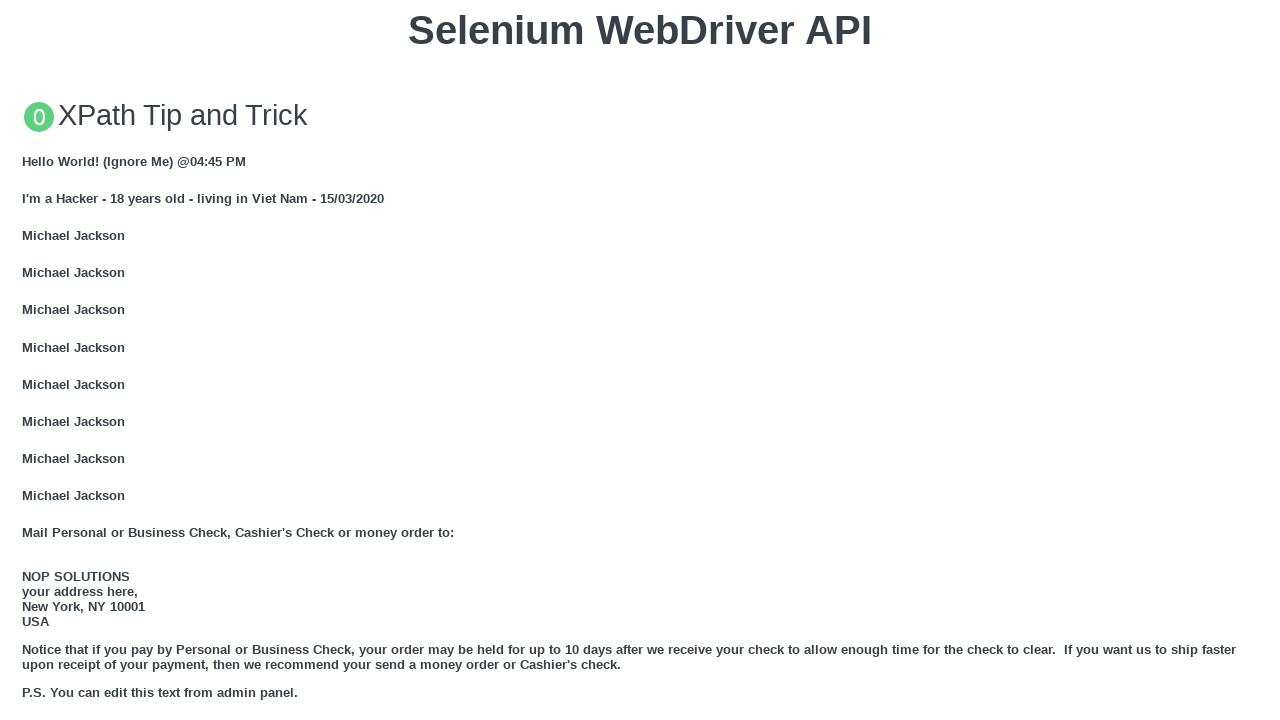

Verified email input field is visible
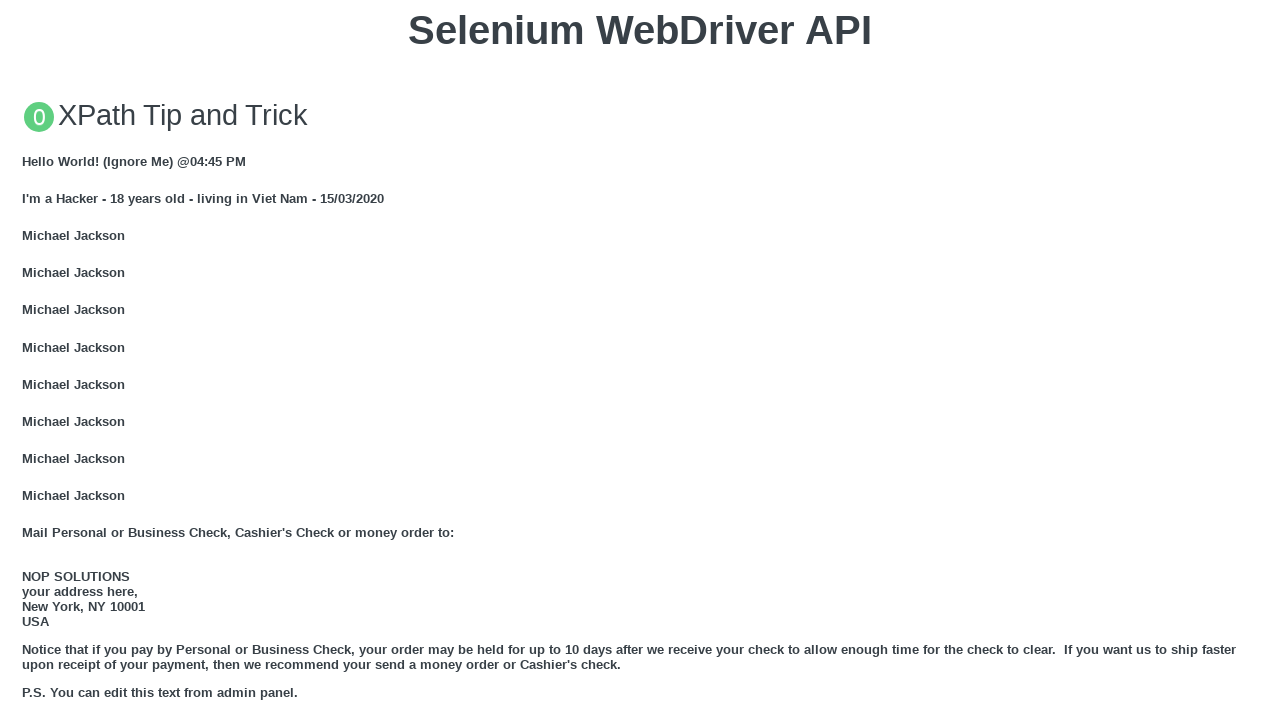

Filled email field with 'Automation Testing' on input#email
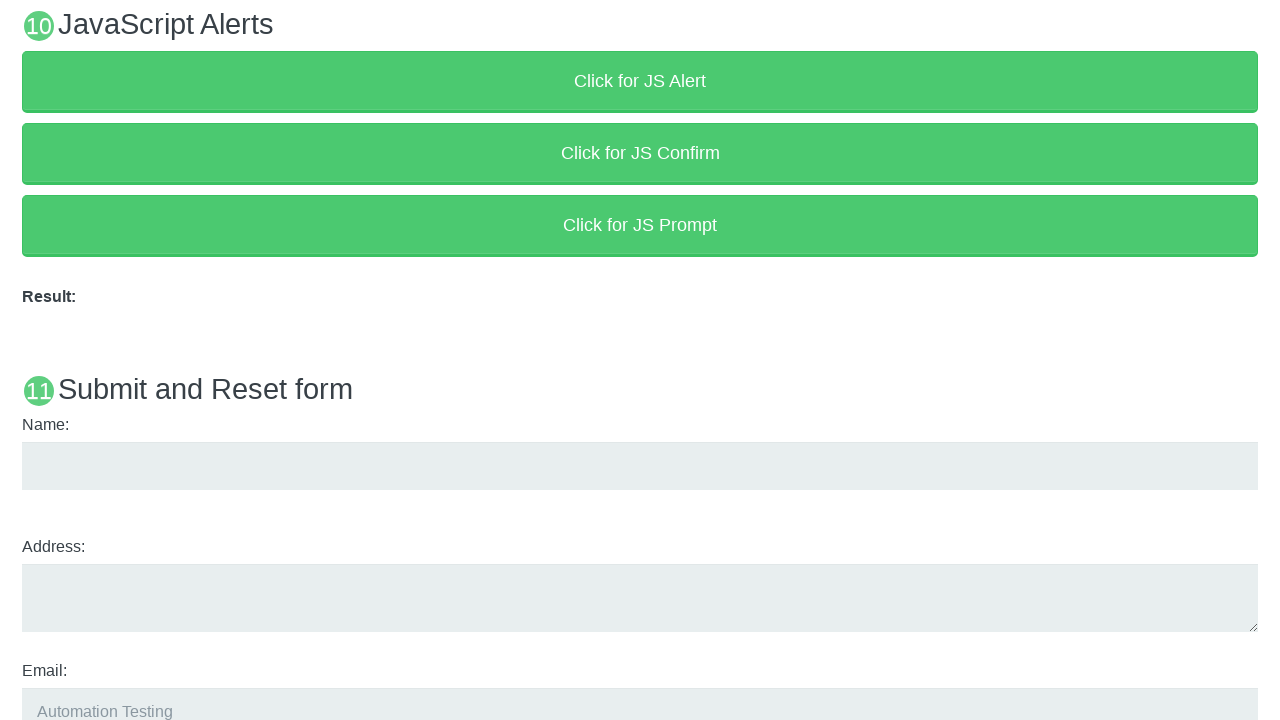

Verified education textarea is visible
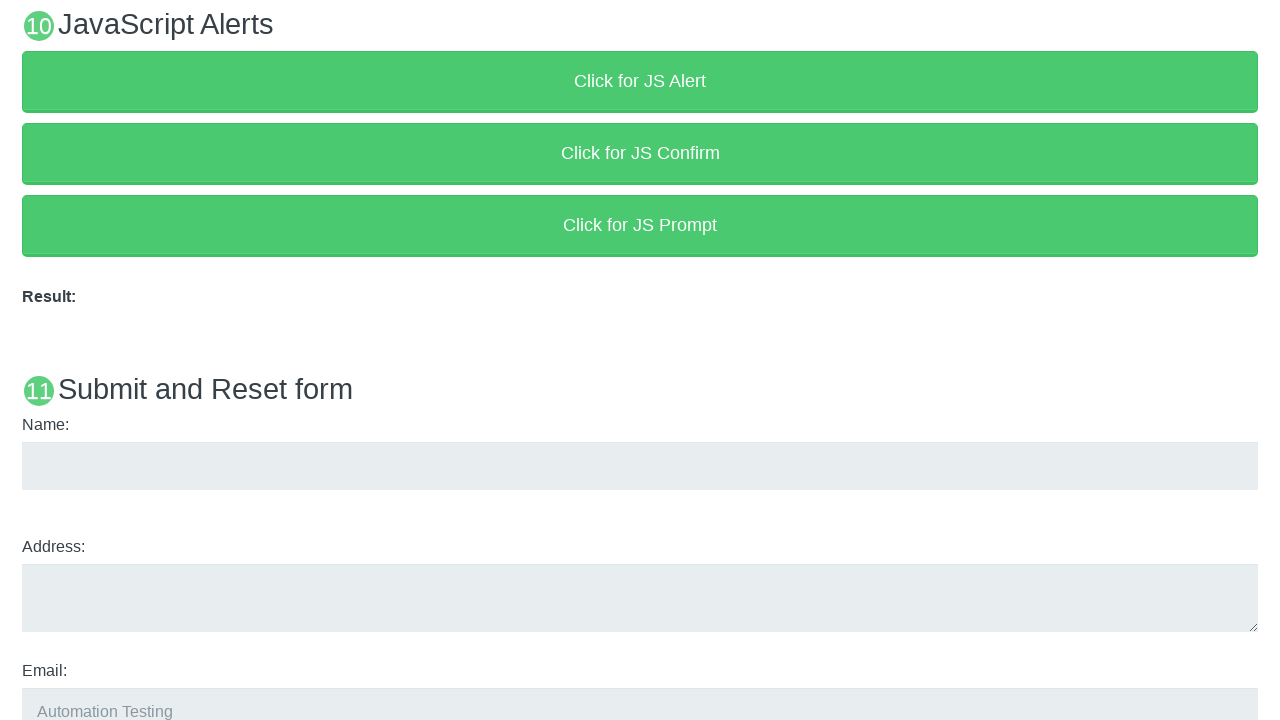

Filled education textarea with 'Automation Testing' on textarea#edu
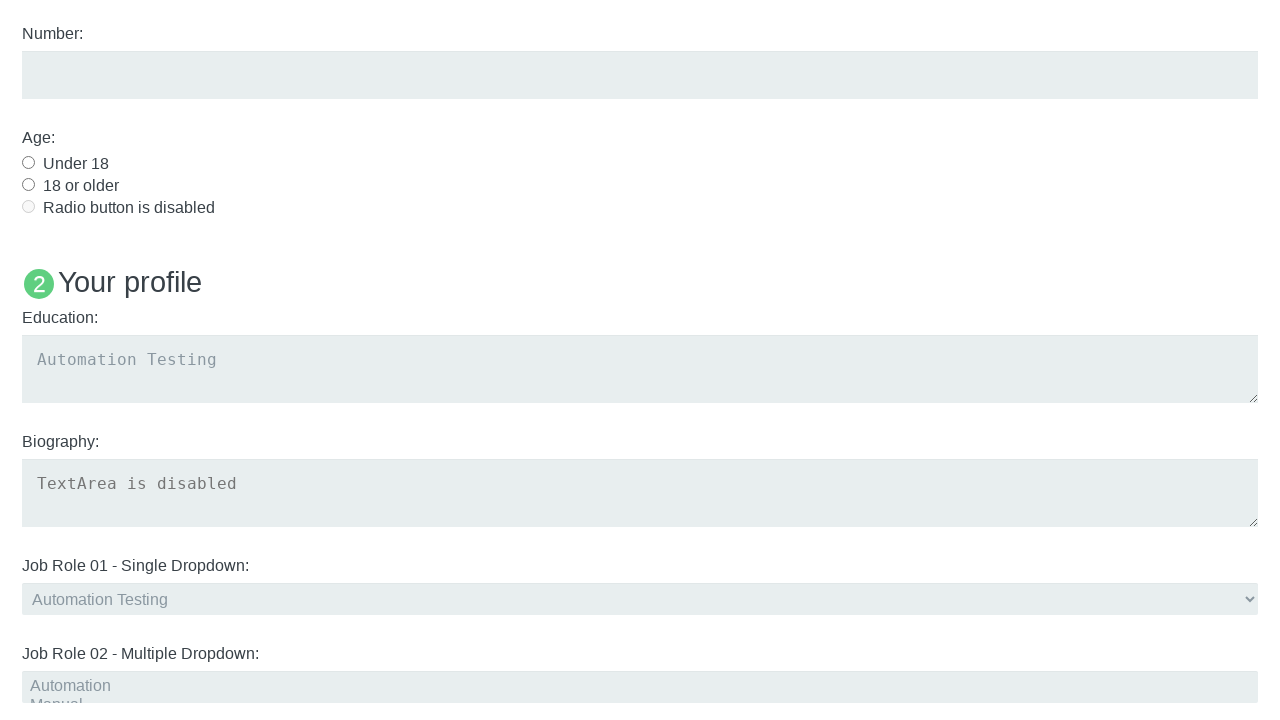

Verified under 18 radio button is visible
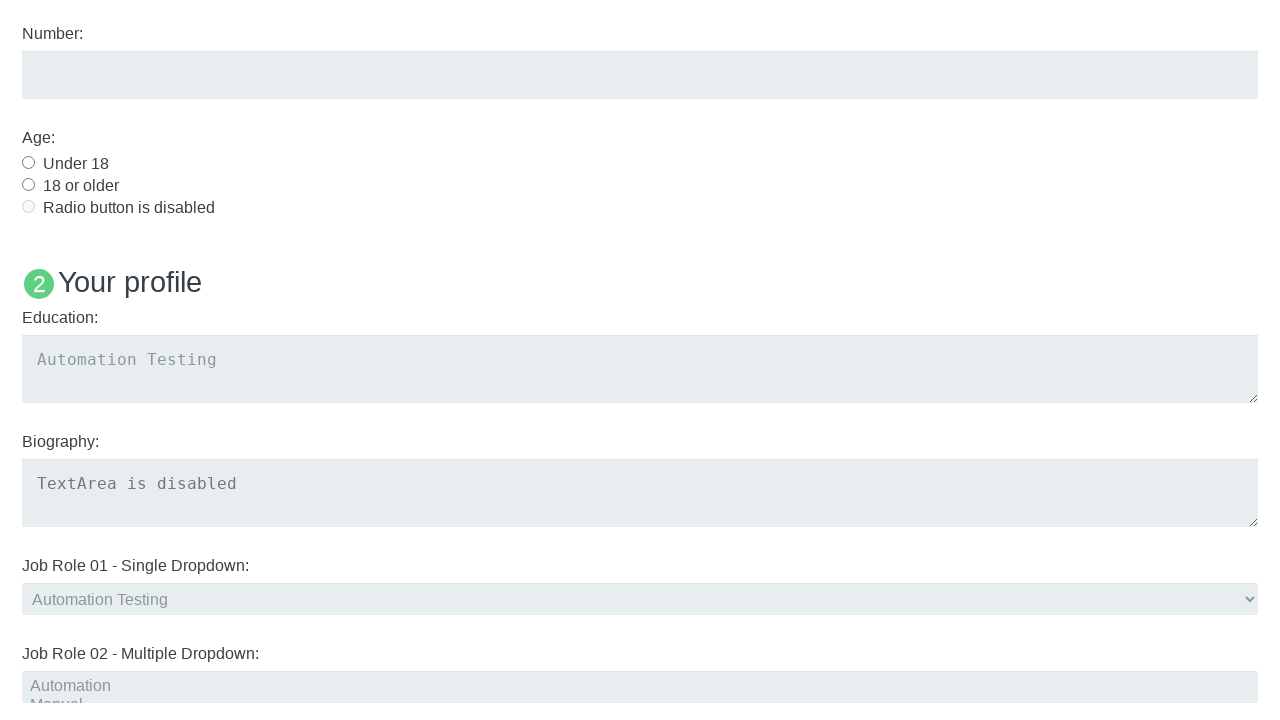

Clicked under 18 radio button at (28, 162) on input#under_18
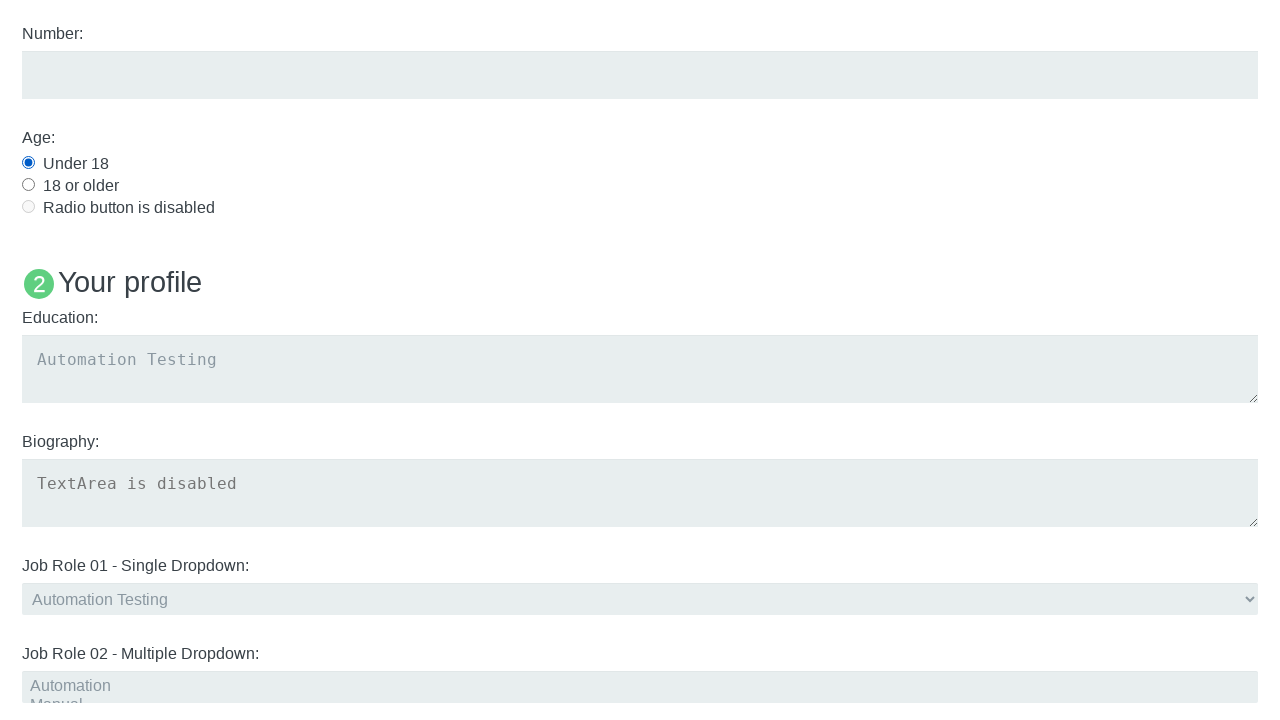

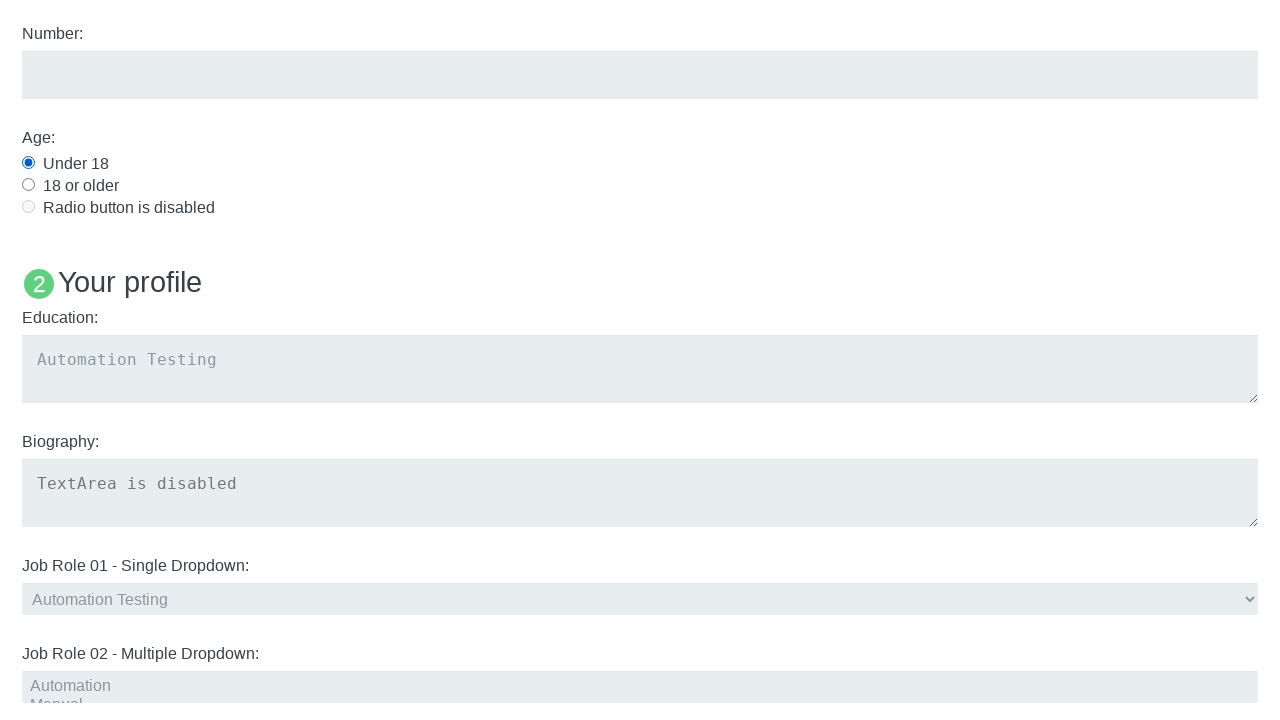